Tests that the browser back button works correctly with filter navigation

Starting URL: https://demo.playwright.dev/todomvc

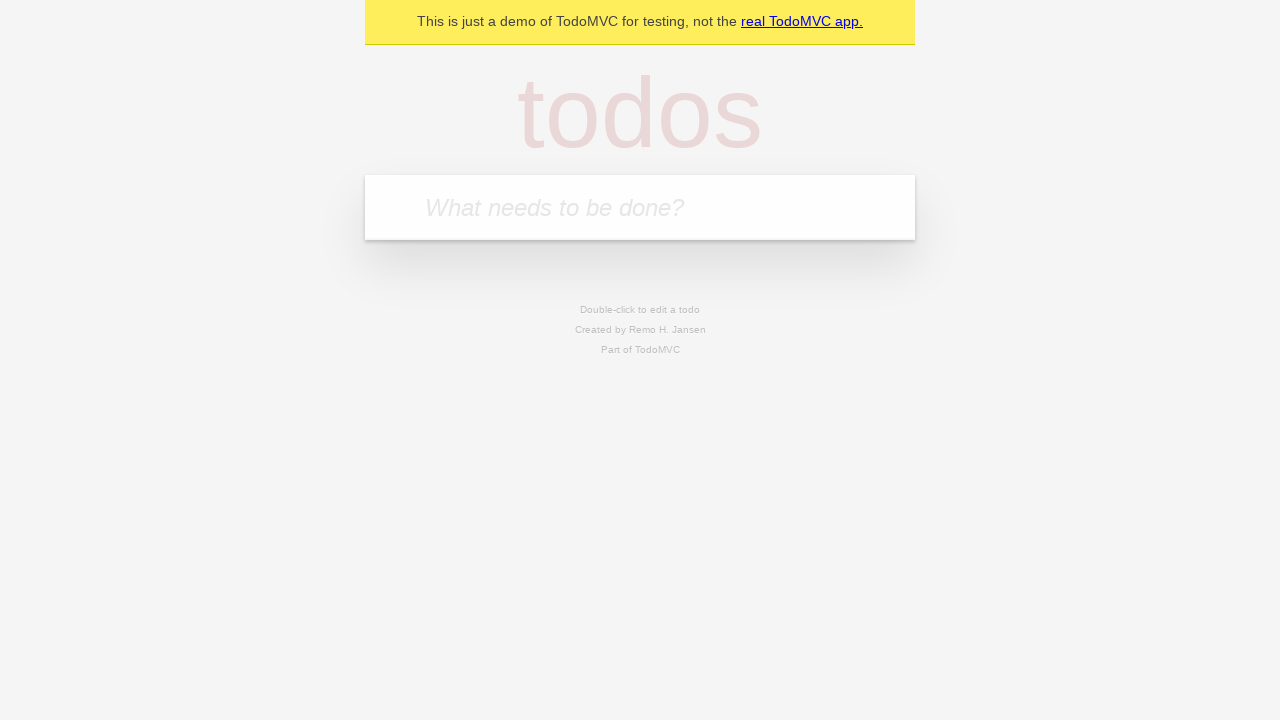

Filled first todo: 'buy some cheese' on internal:attr=[placeholder="What needs to be done?"i]
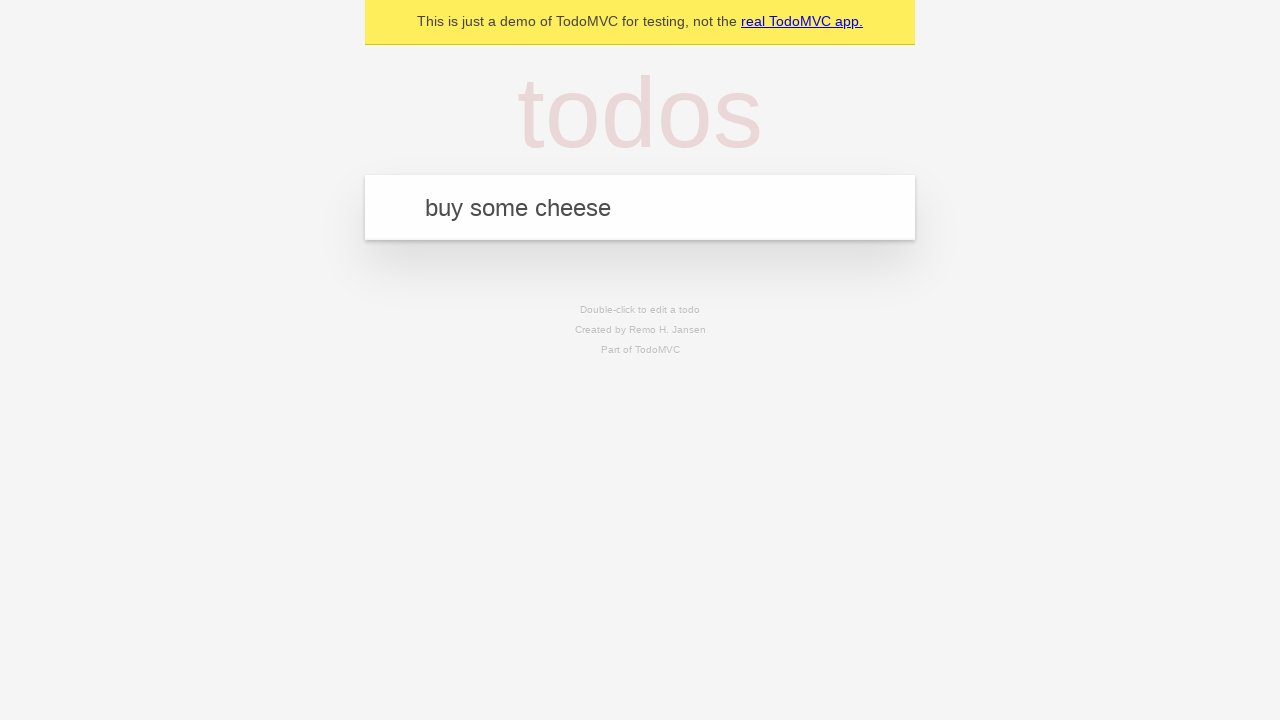

Pressed Enter to create first todo on internal:attr=[placeholder="What needs to be done?"i]
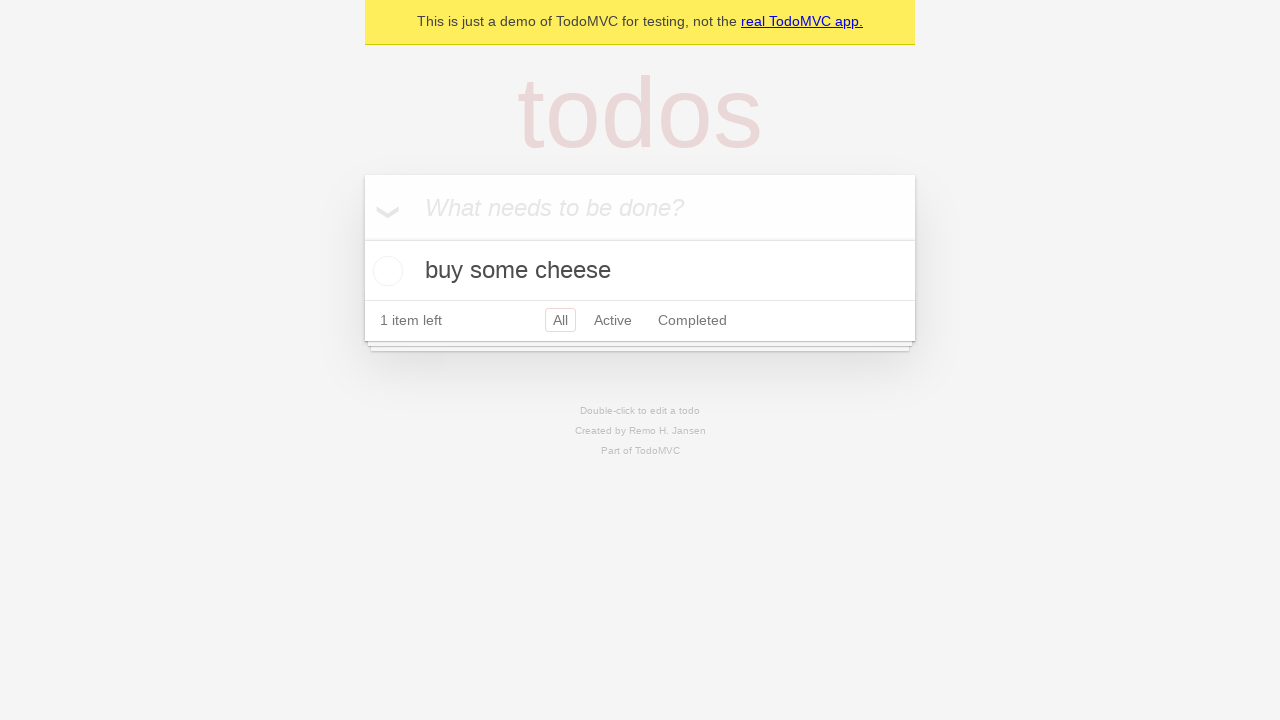

Filled second todo: 'feed the cat' on internal:attr=[placeholder="What needs to be done?"i]
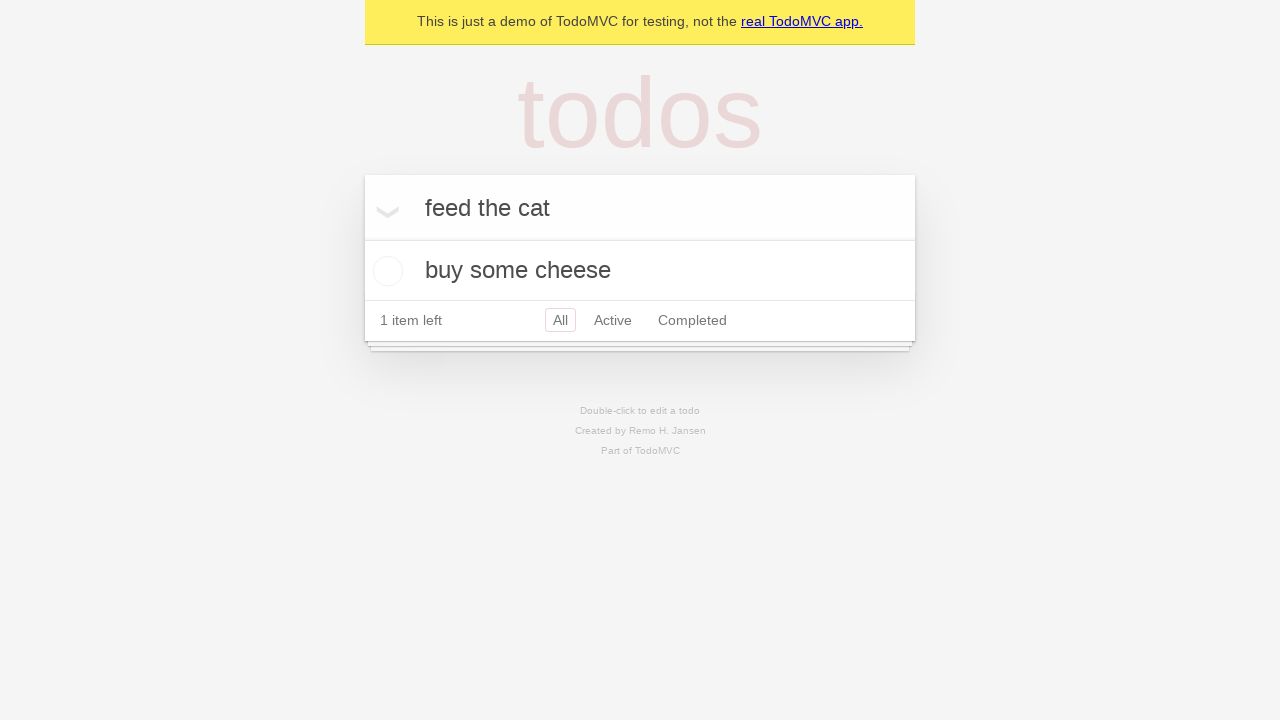

Pressed Enter to create second todo on internal:attr=[placeholder="What needs to be done?"i]
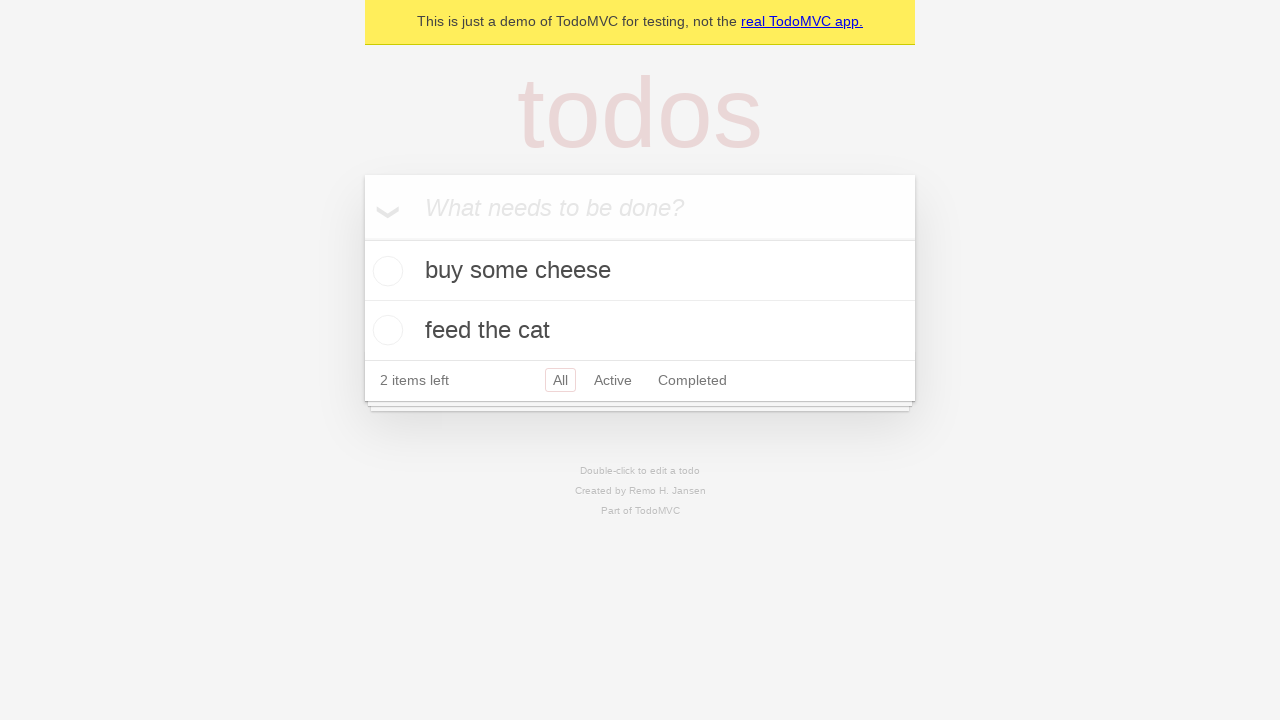

Filled third todo: 'book a doctors appointment' on internal:attr=[placeholder="What needs to be done?"i]
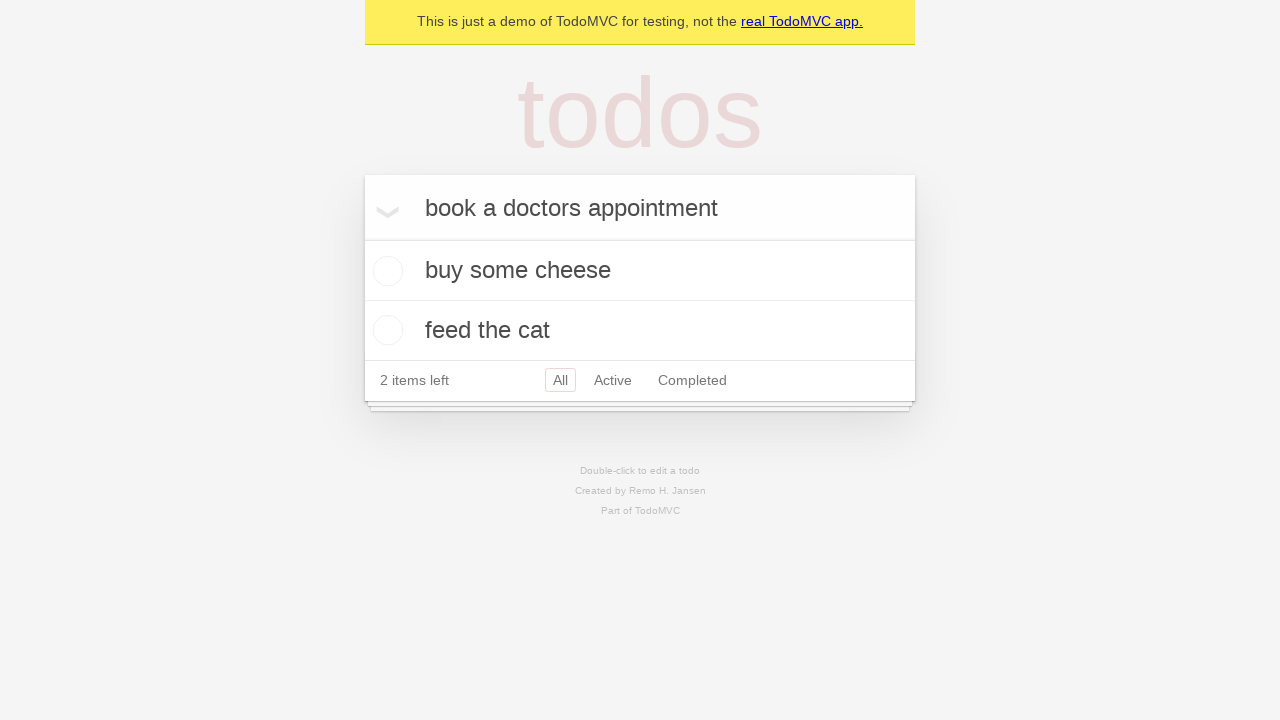

Pressed Enter to create third todo on internal:attr=[placeholder="What needs to be done?"i]
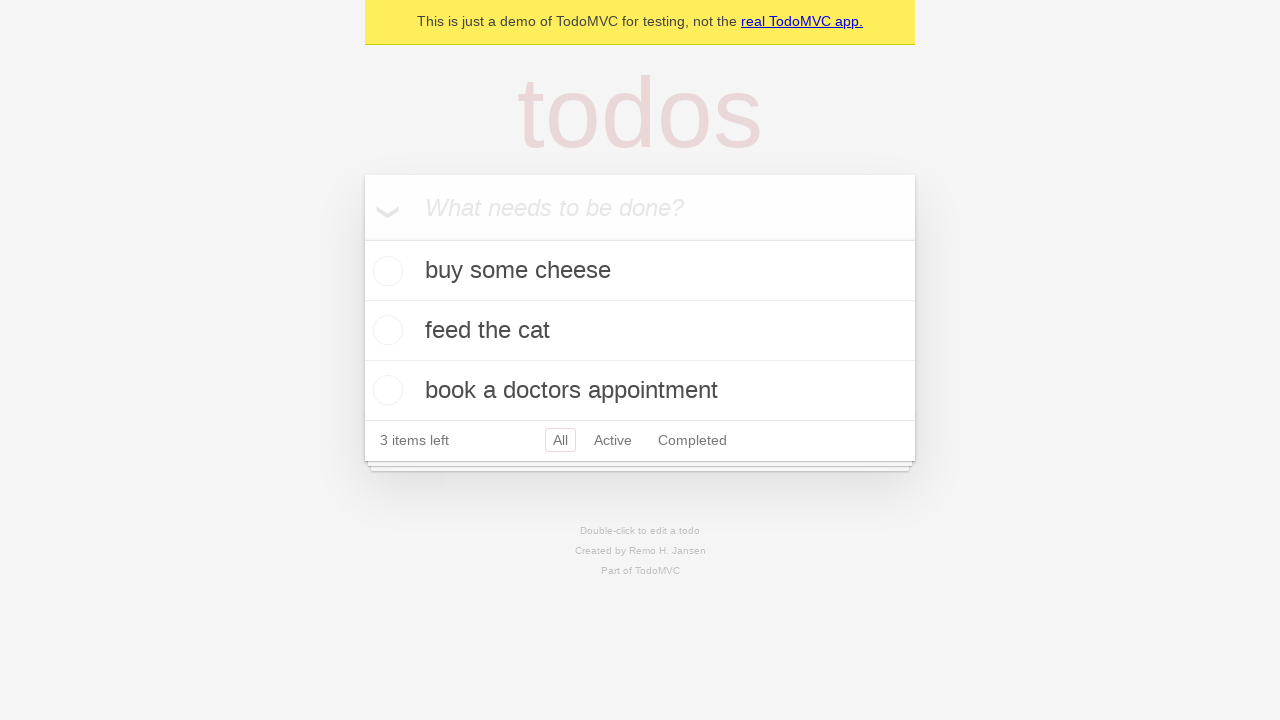

Checked the second todo item at (385, 330) on internal:testid=[data-testid="todo-item"s] >> nth=1 >> internal:role=checkbox
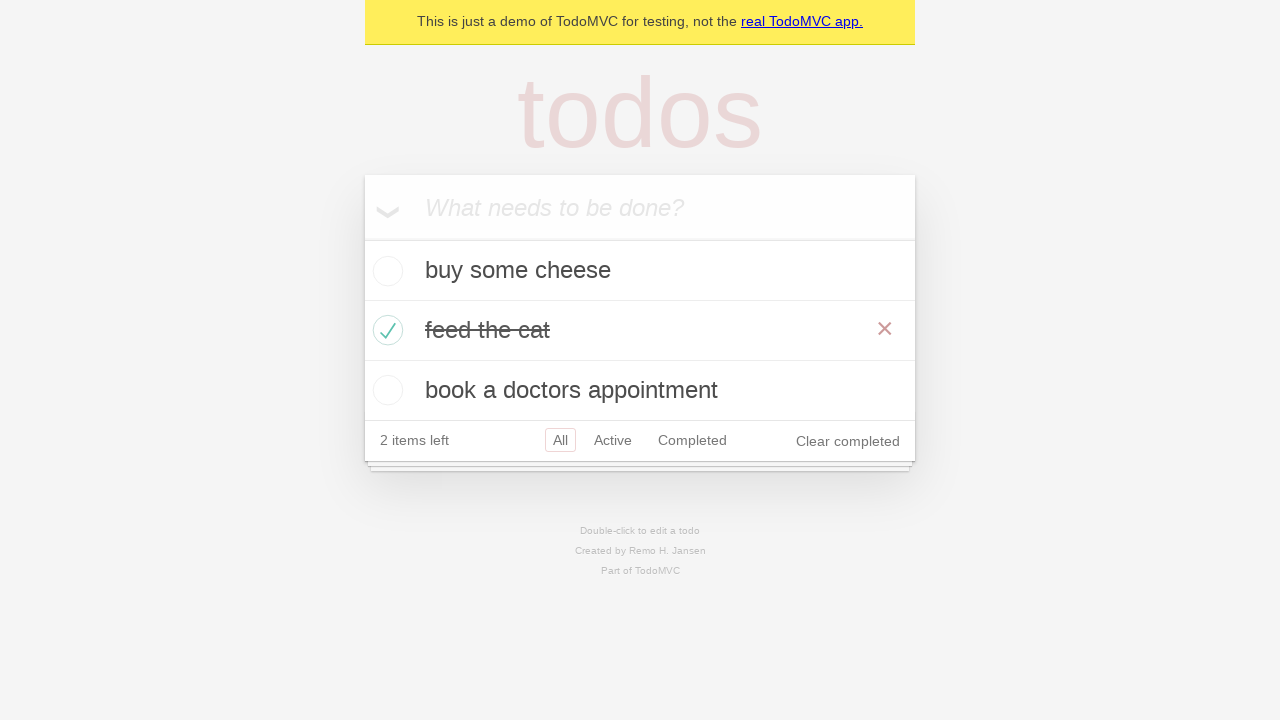

Clicked 'All' filter link at (560, 440) on internal:role=link[name="All"i]
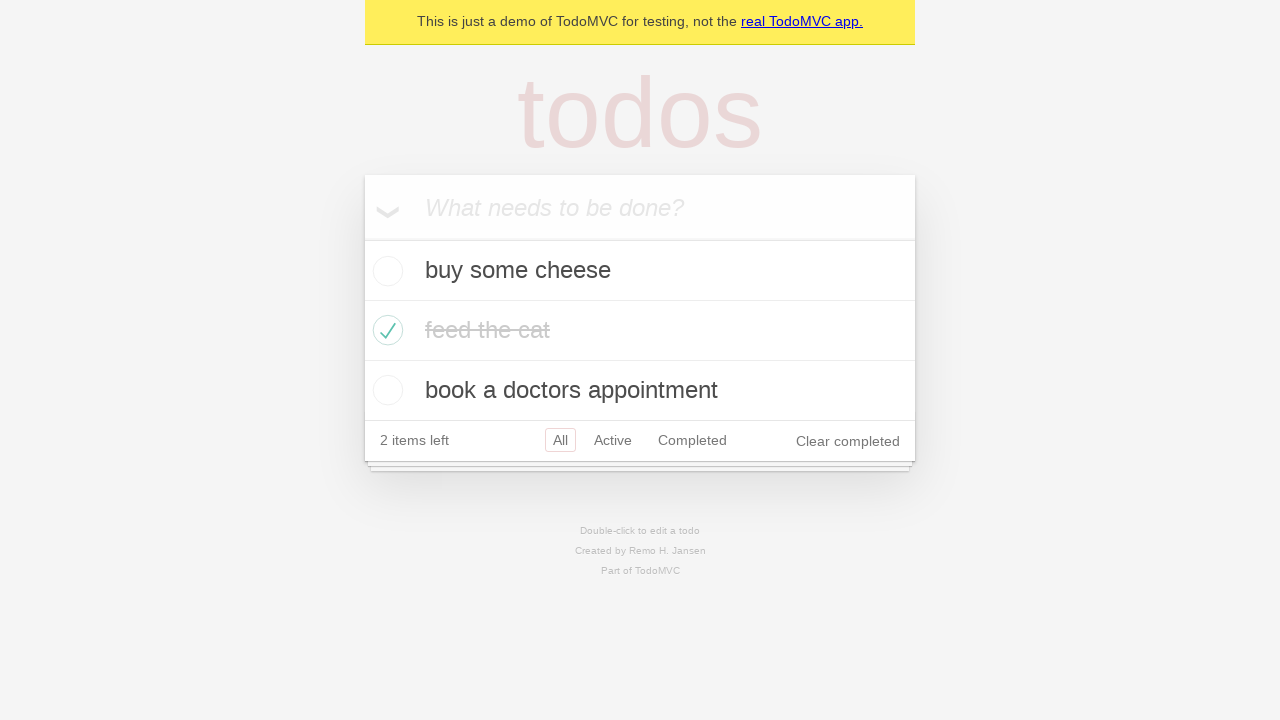

Clicked 'Active' filter link at (613, 440) on internal:role=link[name="Active"i]
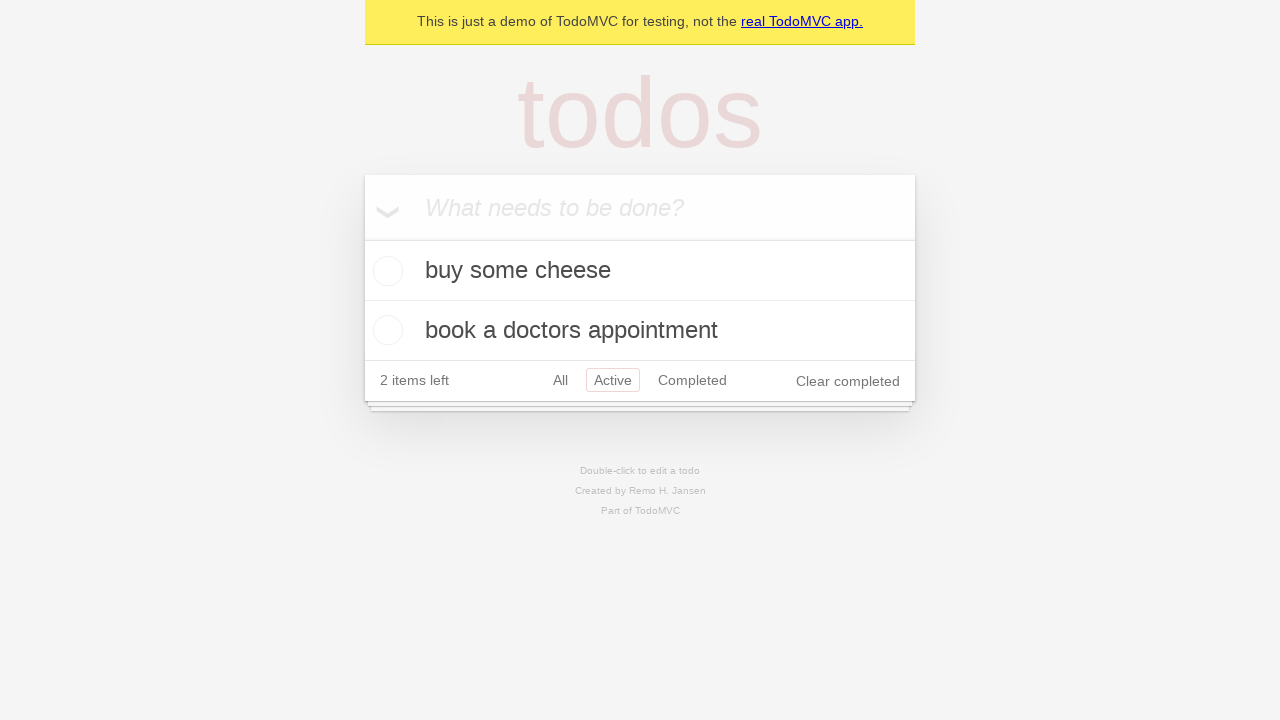

Clicked 'Completed' filter link at (692, 380) on internal:role=link[name="Completed"i]
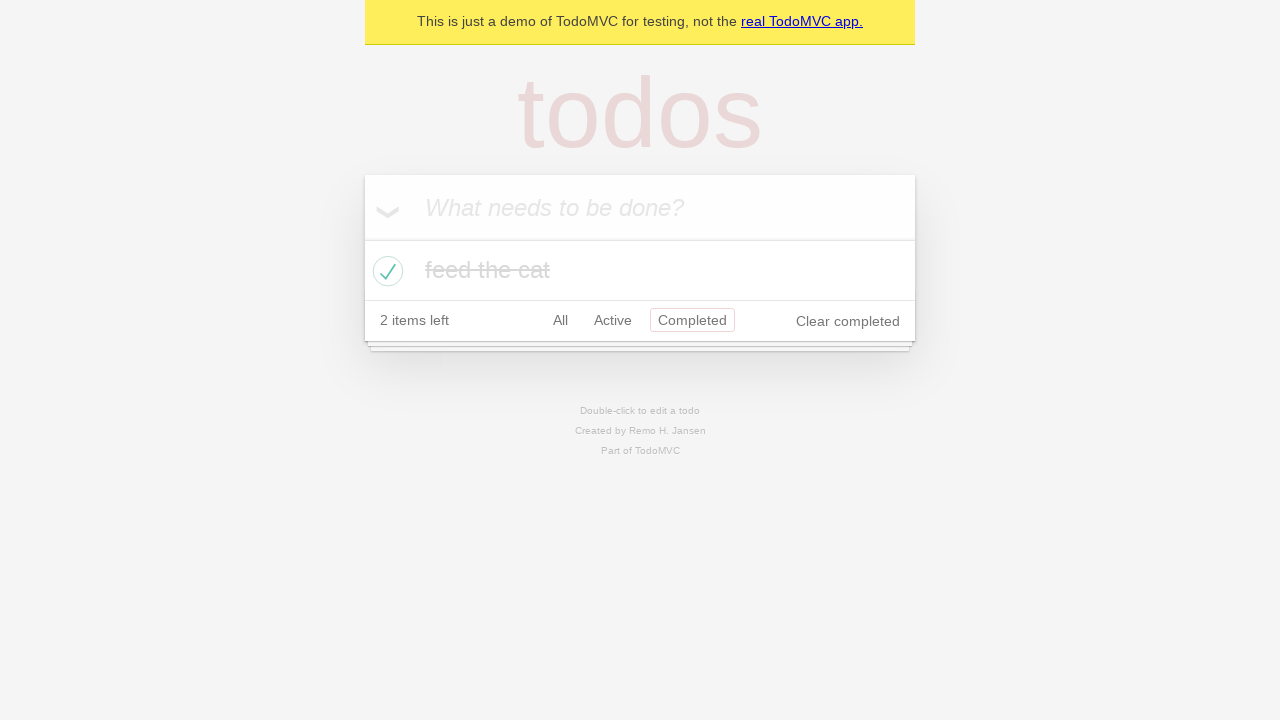

Navigated back from 'Completed' filter to 'Active' filter
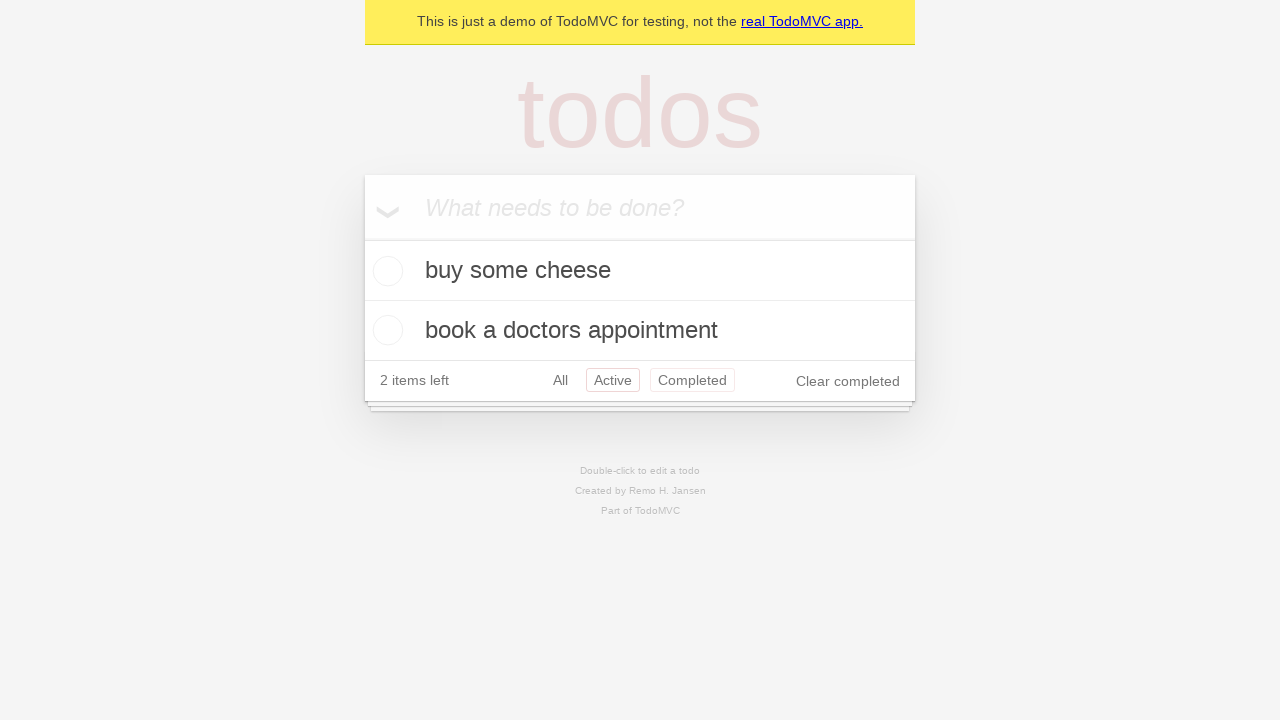

Navigated back from 'Active' filter to 'All' filter
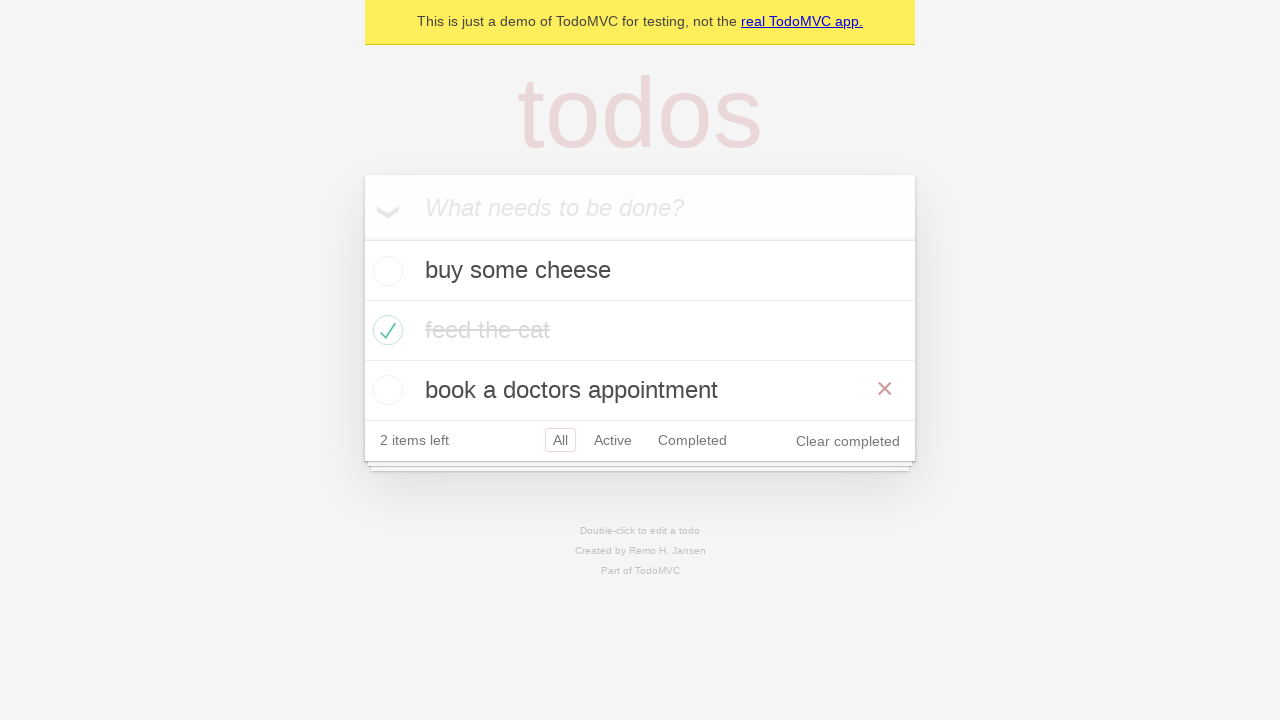

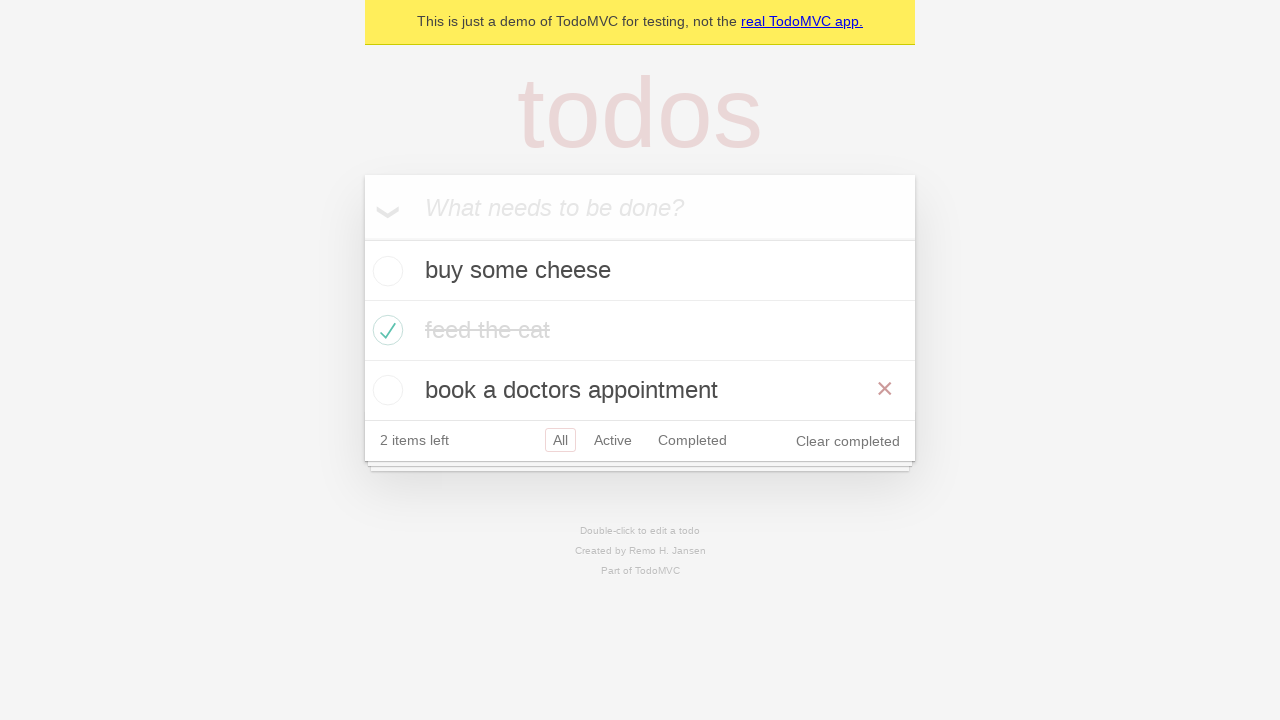